Tests JavaScript prompt dialog by clicking a button to trigger it, entering text, accepting it, and verifying the entered text appears in the result

Starting URL: https://the-internet.herokuapp.com/

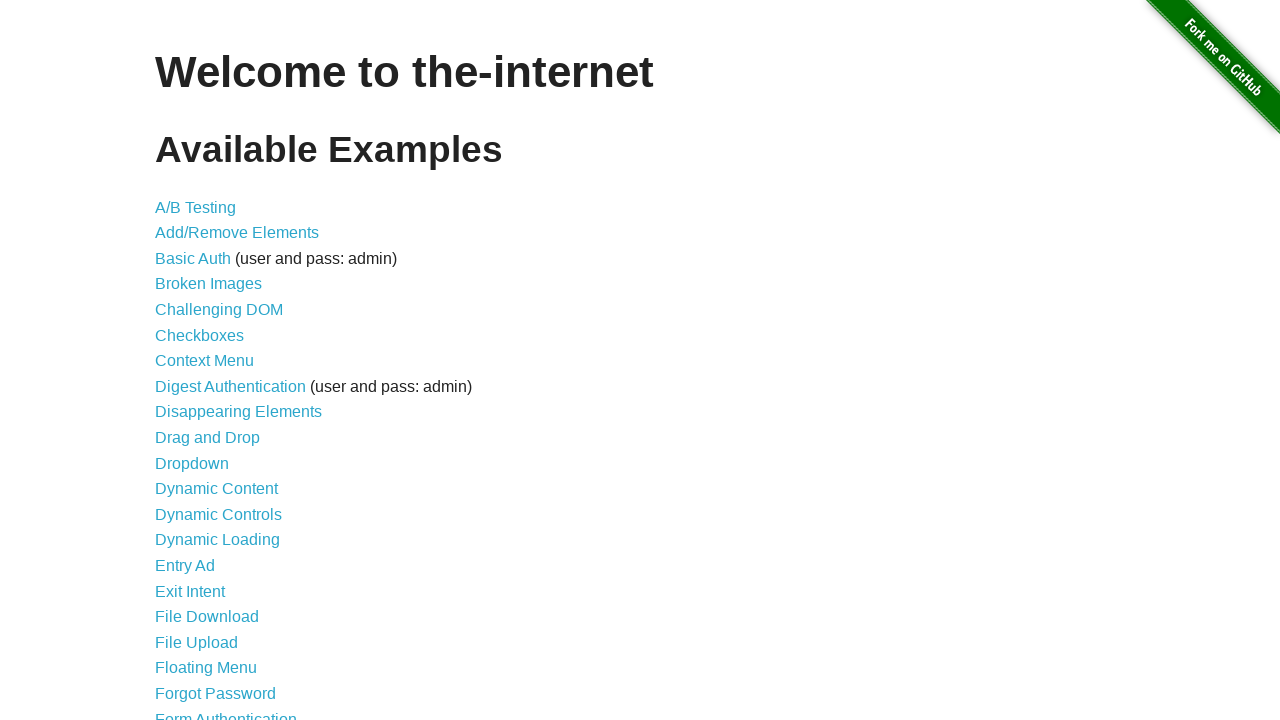

Clicked on JavaScript Alerts link at (214, 361) on text=JavaScript Alerts
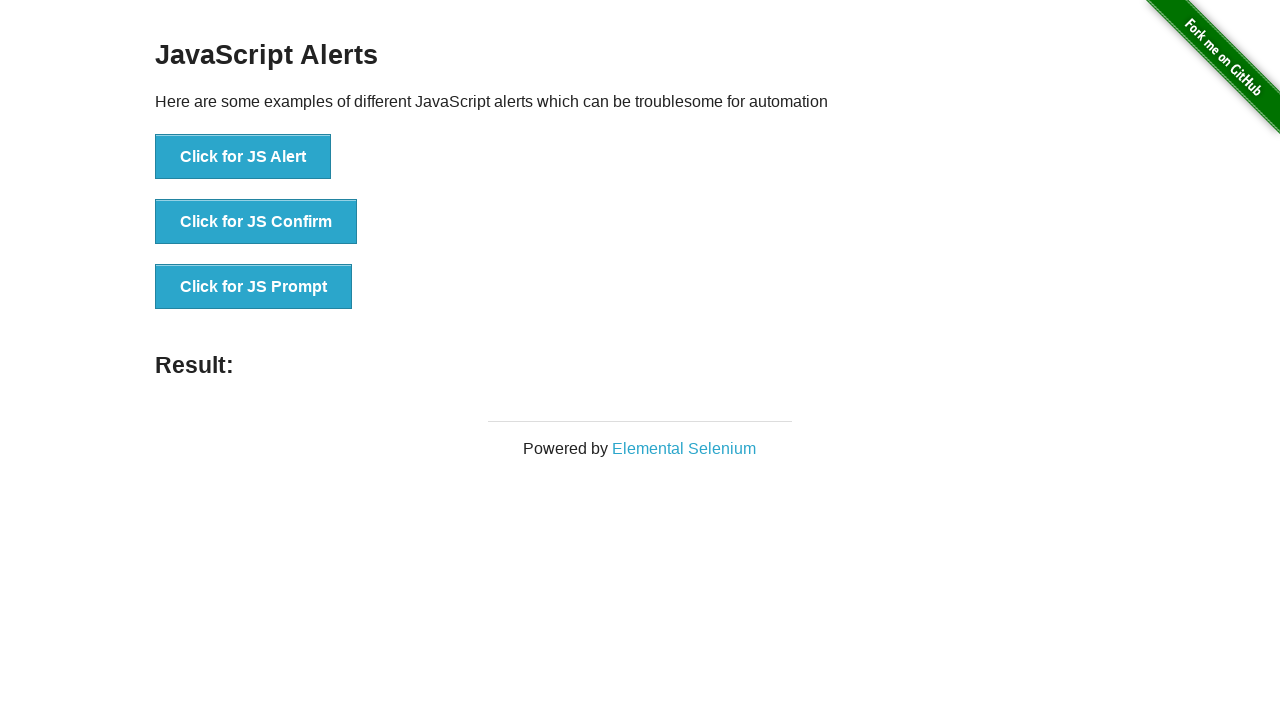

Set up dialog handler to accept prompt with text 'sample input text'
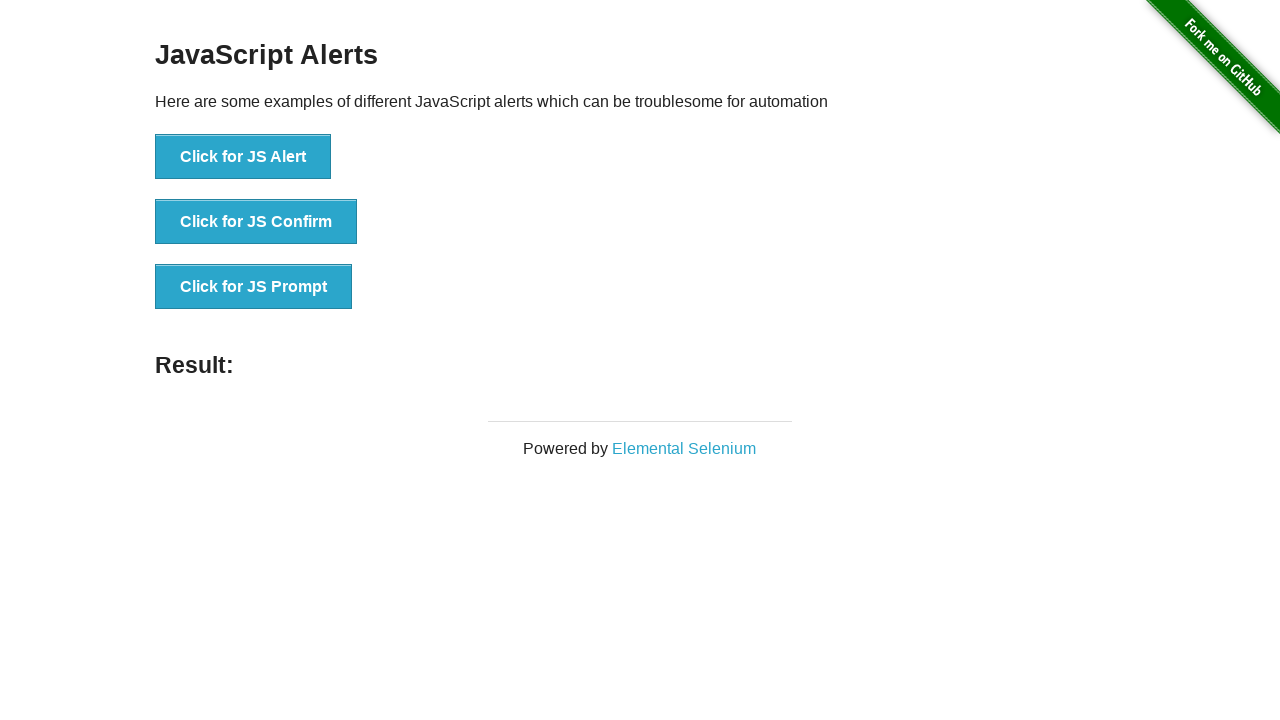

Clicked the JS Prompt button to trigger JavaScript prompt dialog at (254, 287) on xpath=//button[contains(text(),'Click for JS Prompt')]
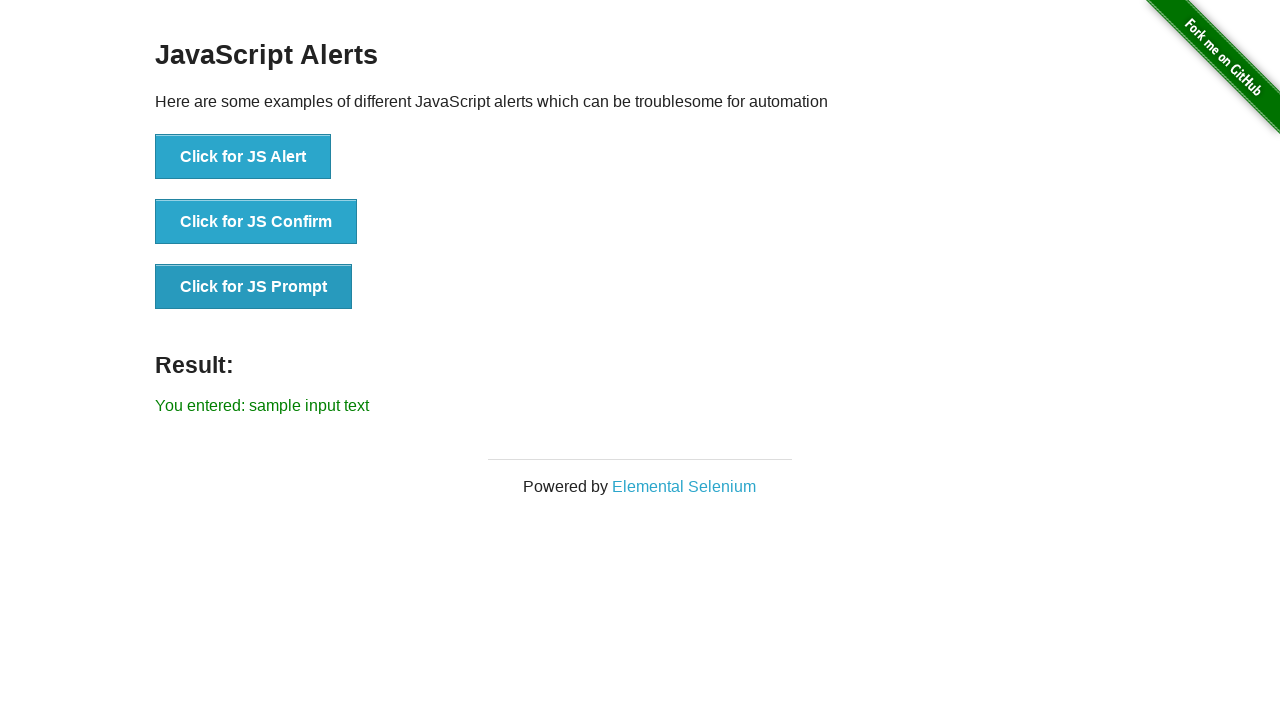

Result message appeared, confirming prompt was accepted with entered text
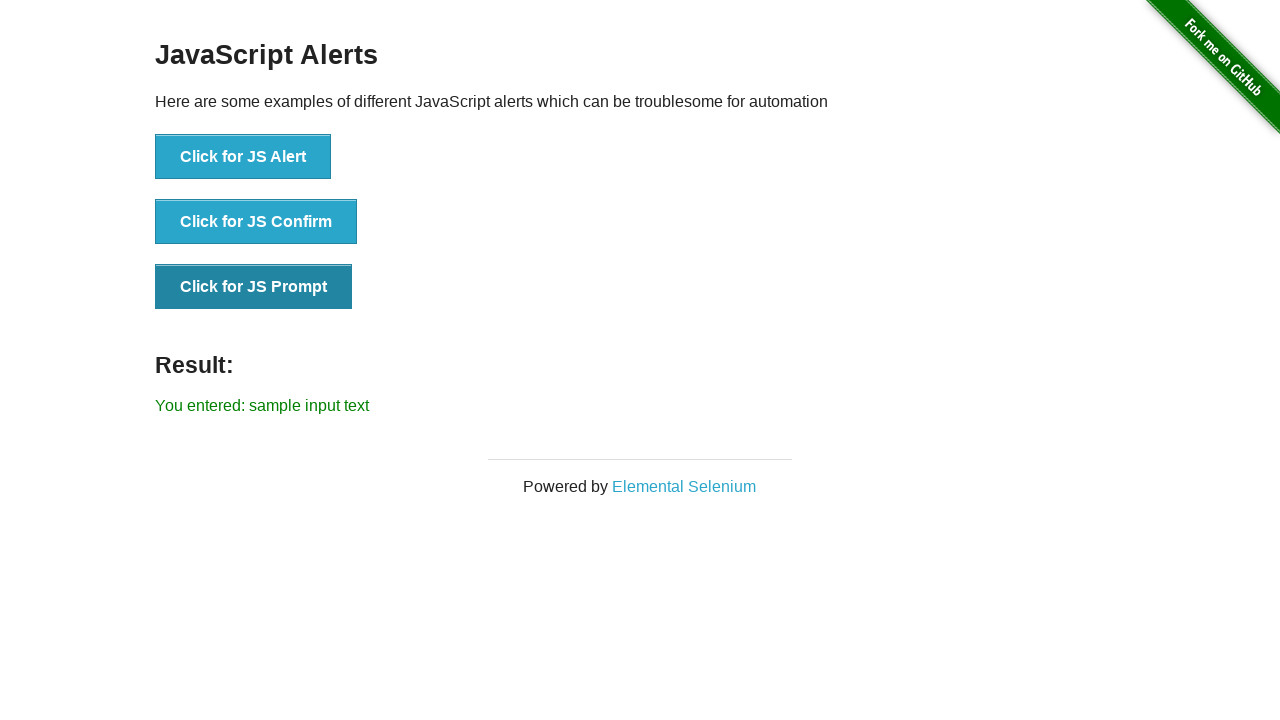

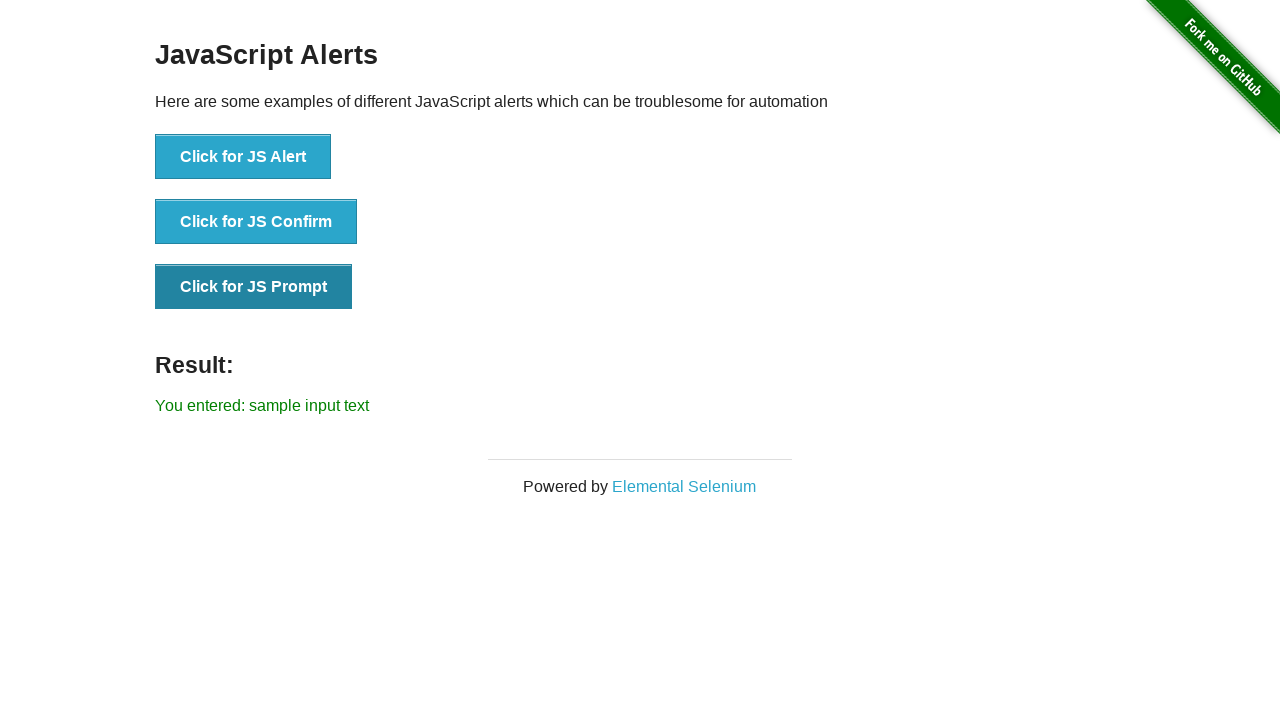